Tests date picker functionality by clicking on the date input, selecting a month (January), year (2023), and clicking on the first available day

Starting URL: https://demoqa.com/date-picker

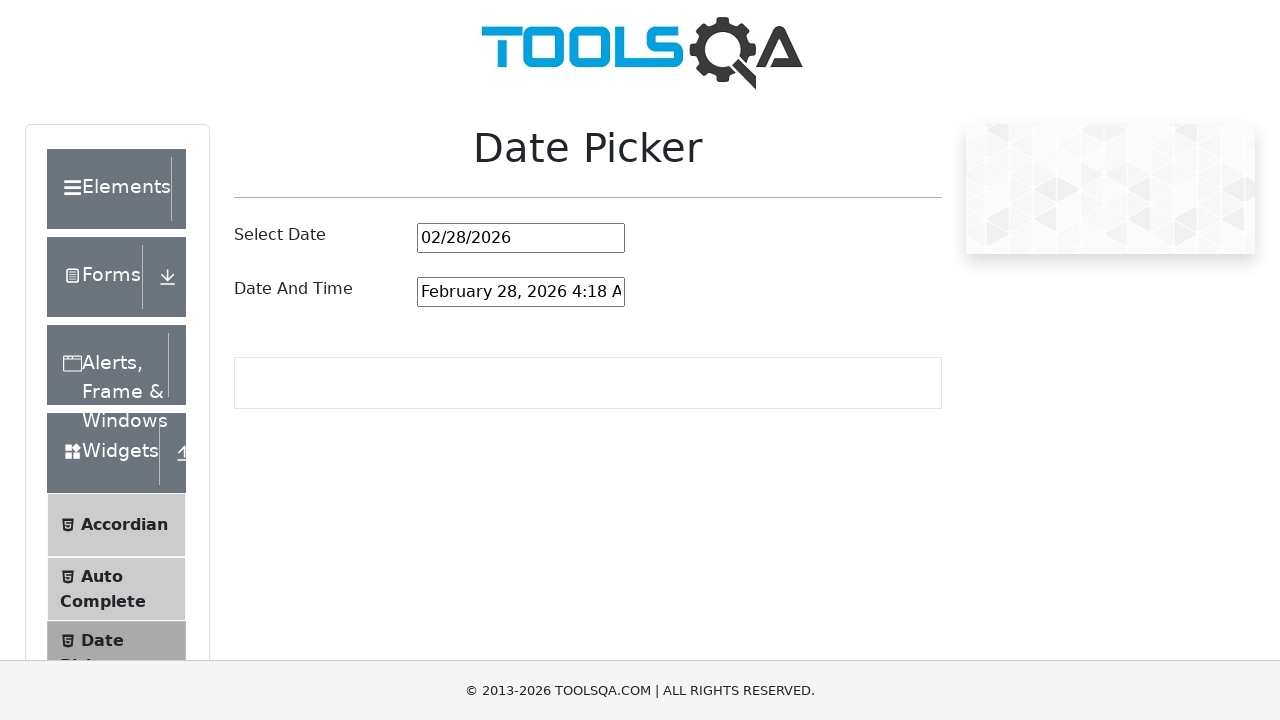

Clicked on the date picker input field at (521, 238) on #datePickerMonthYearInput
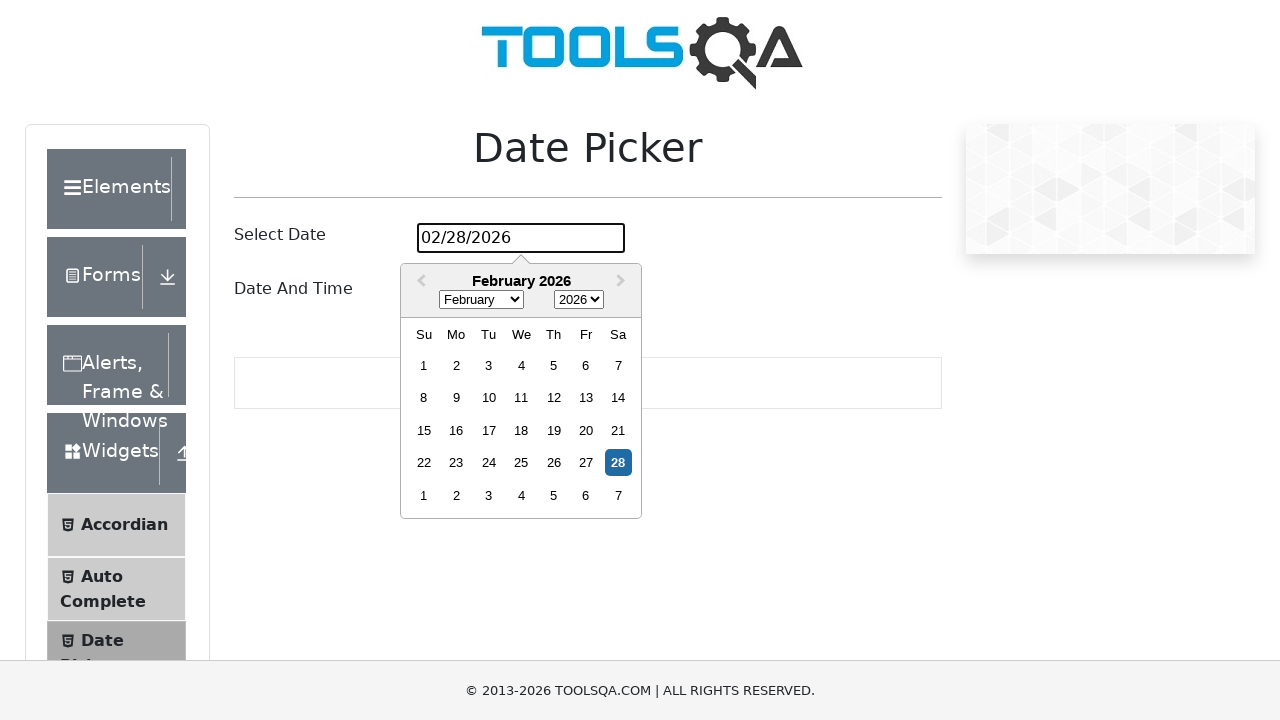

Selected January (month index 0) from month dropdown on .react-datepicker__month-select
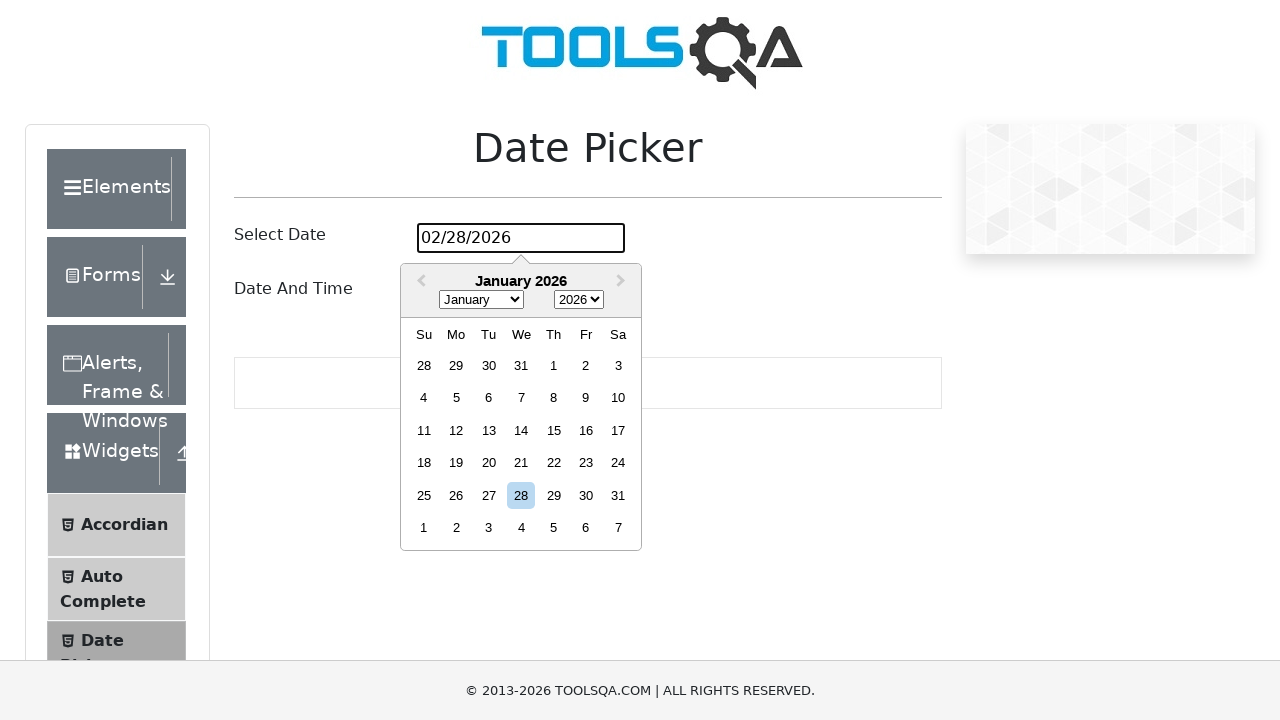

Selected year 2023 from year dropdown on .react-datepicker__year-select
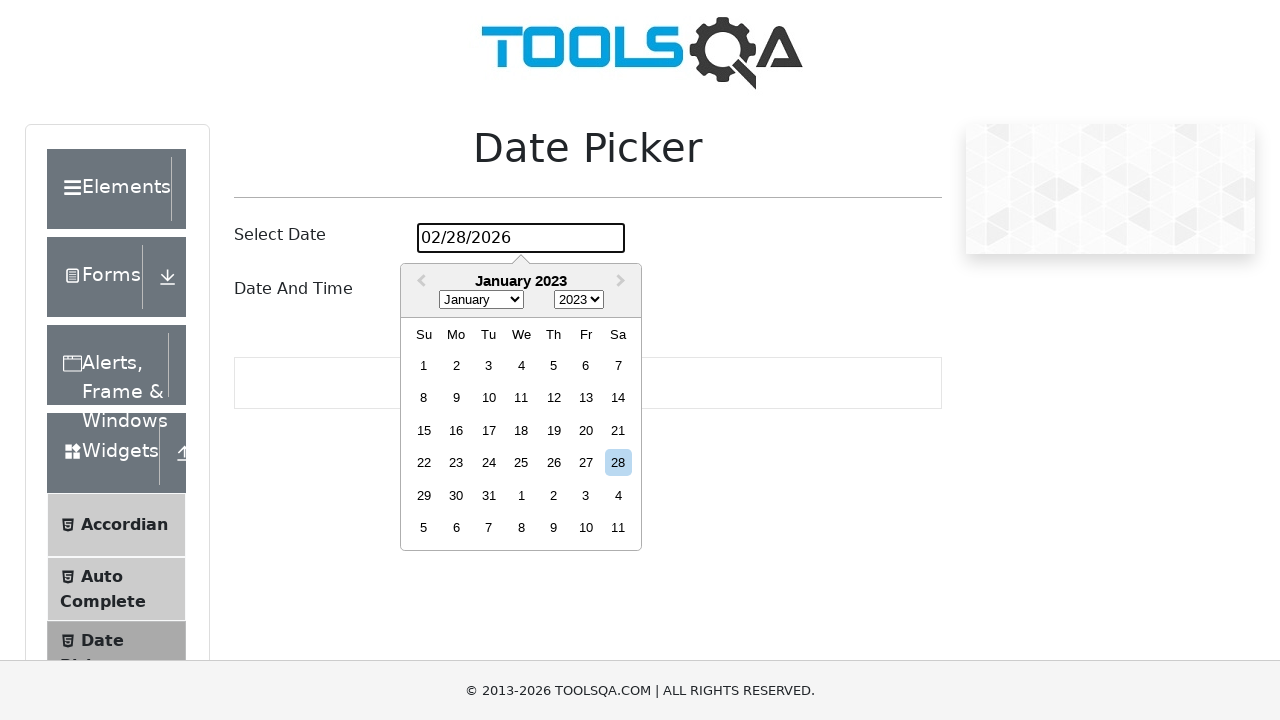

Clicked on the first available day in the calendar at (424, 365) on .react-datepicker__day >> nth=0
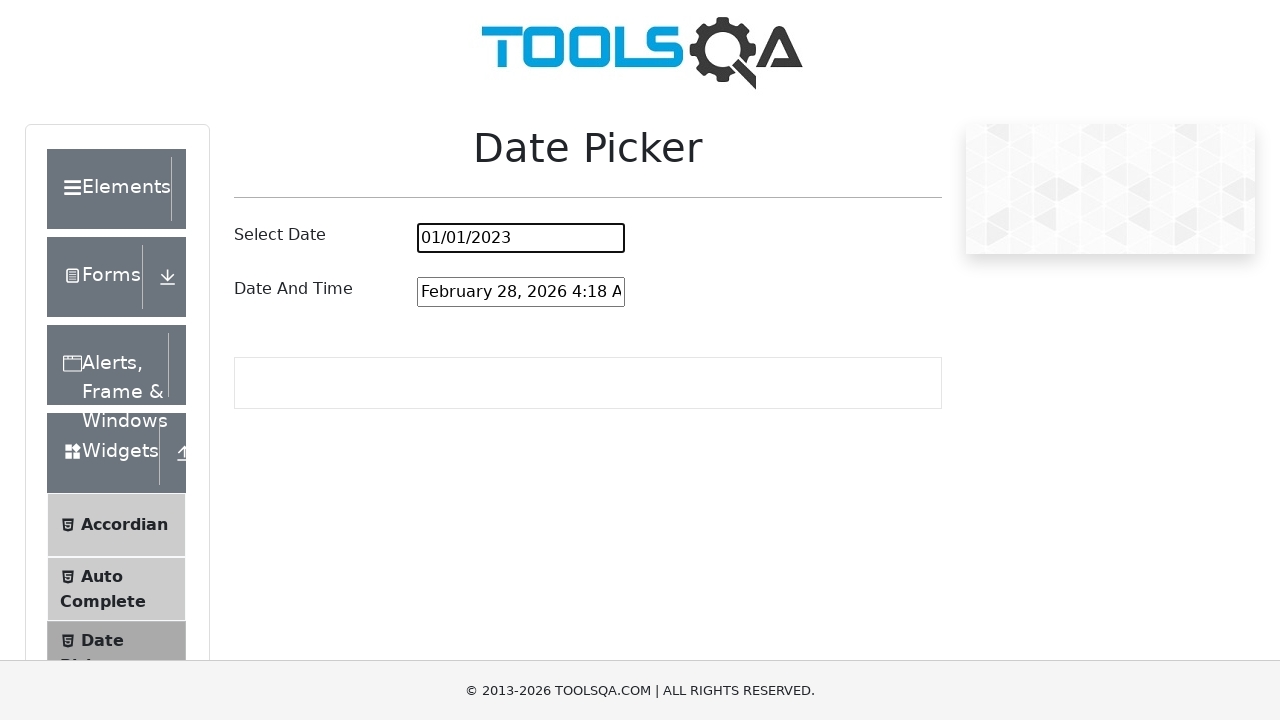

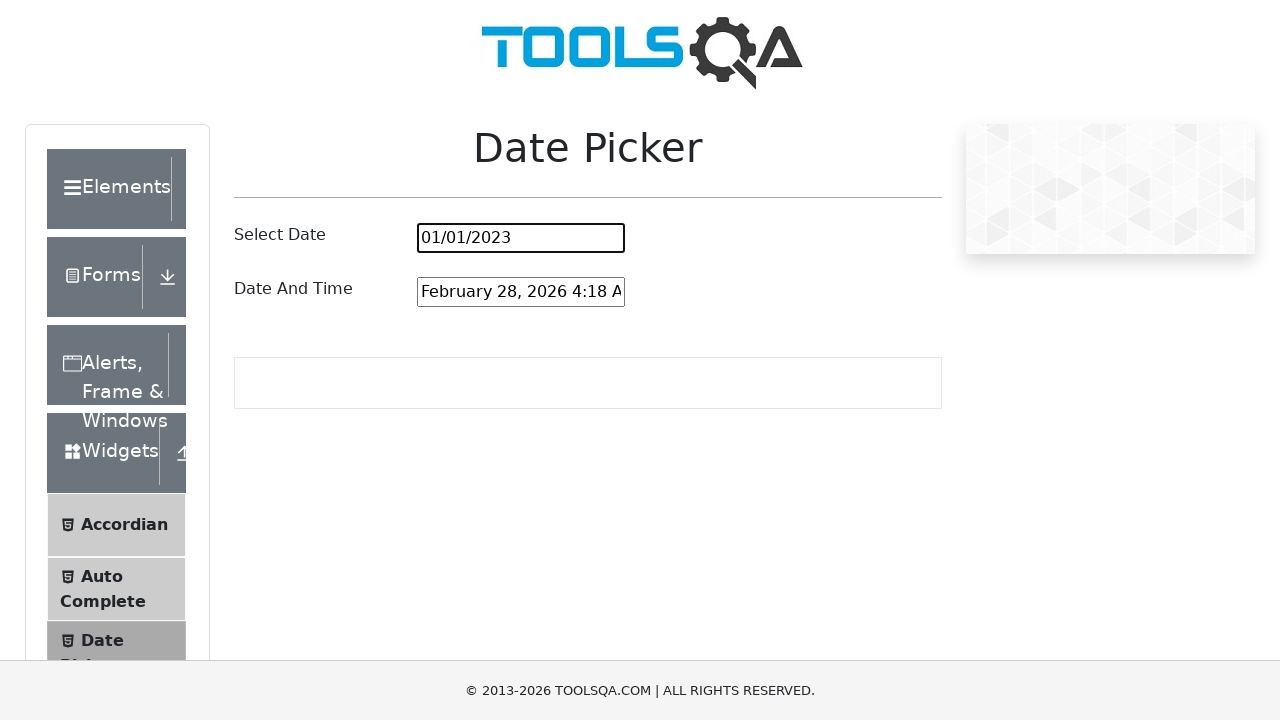